Tests clicking a link that opens a popup window on a Selenium test playground site, demonstrating the browser close functionality

Starting URL: http://omayo.blogspot.com/

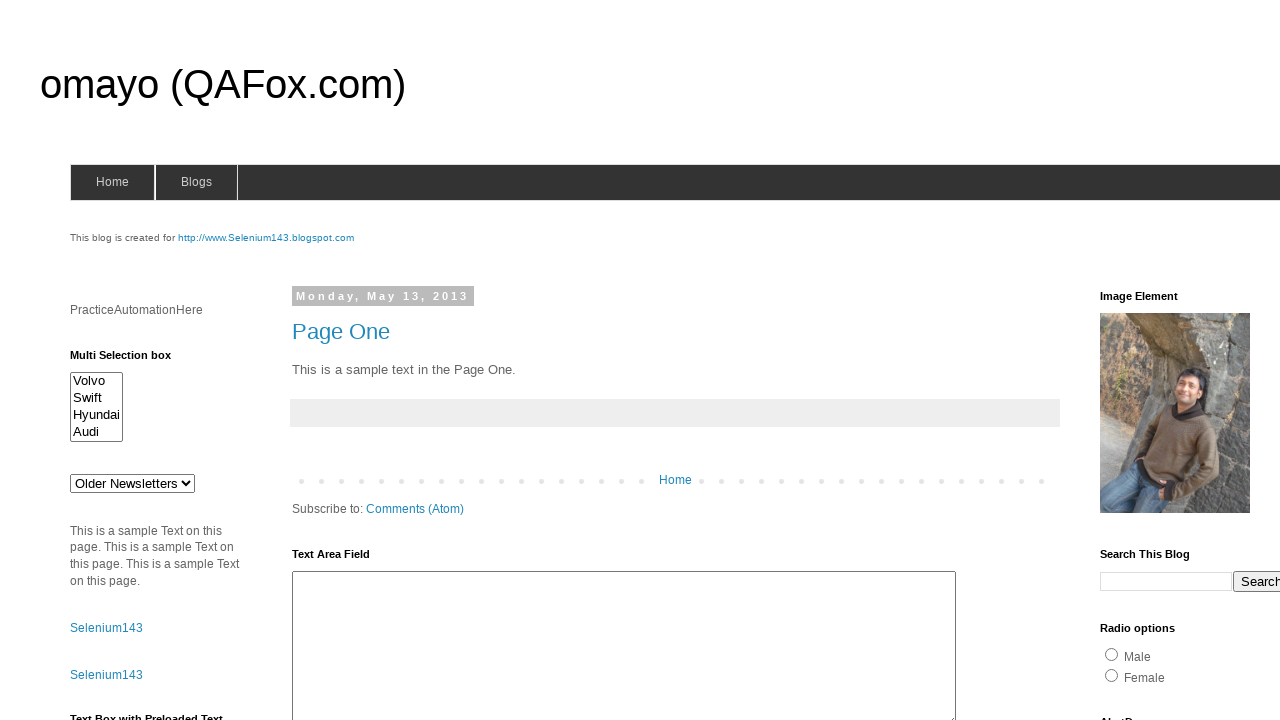

Clicked link to open a popup window at (132, 360) on text=Open a popup window
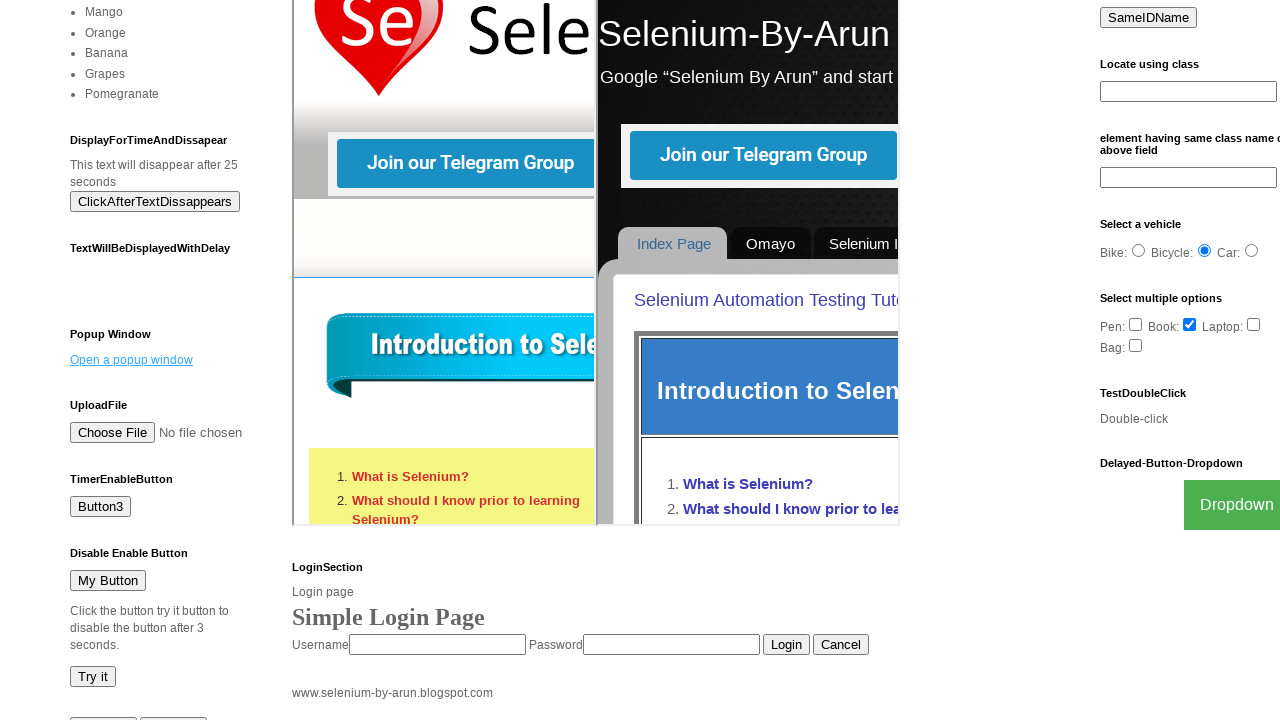

Waited for popup window to appear
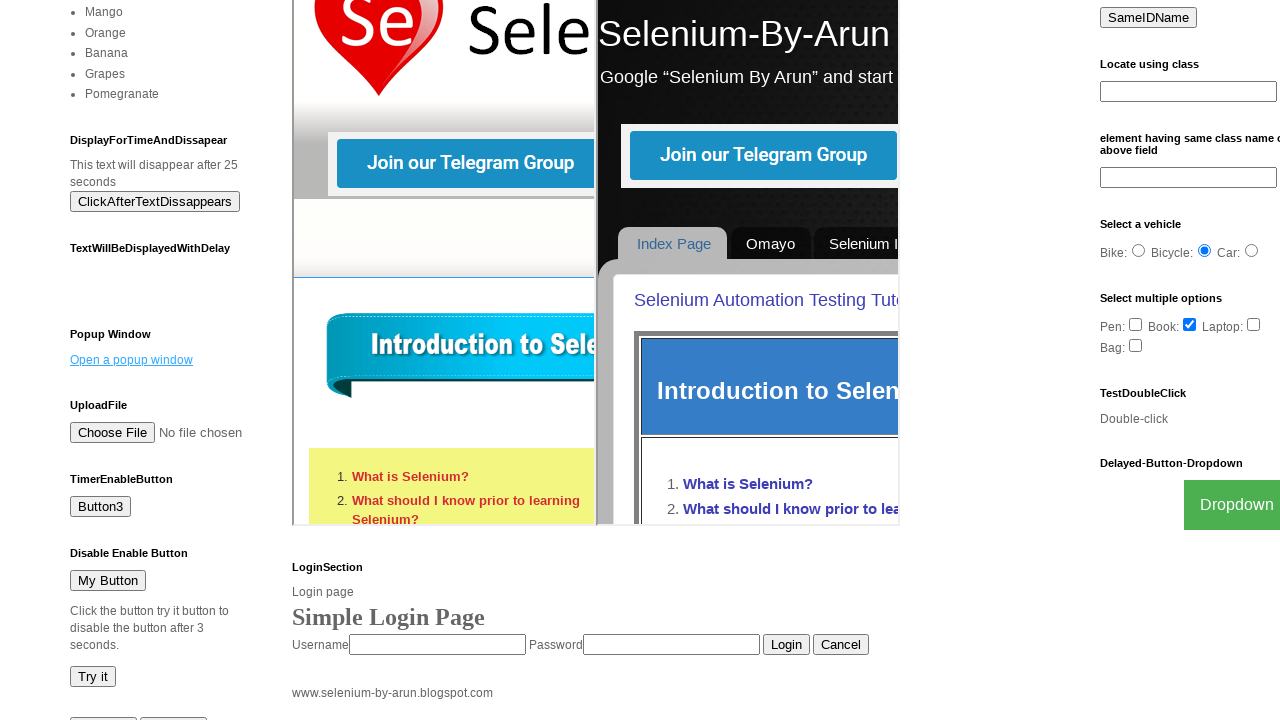

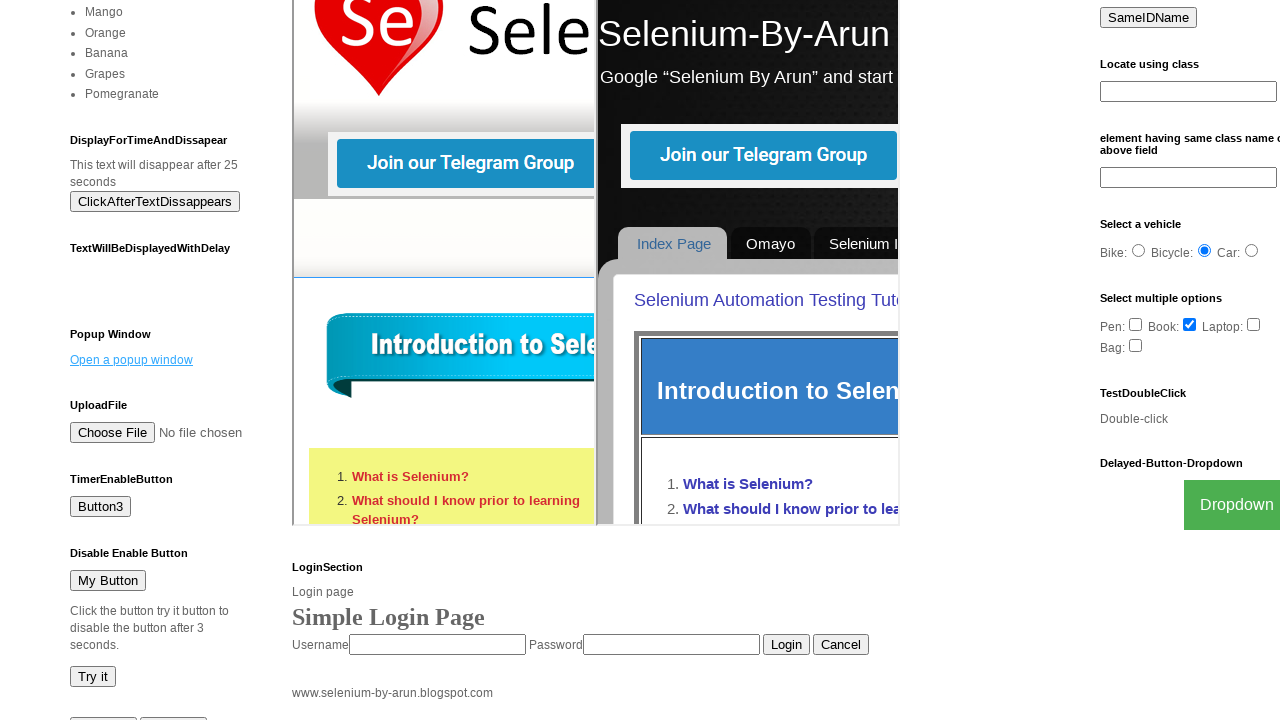